Tests that new todo items are appended to the bottom of the list by creating 3 items and verifying the count

Starting URL: https://demo.playwright.dev/todomvc

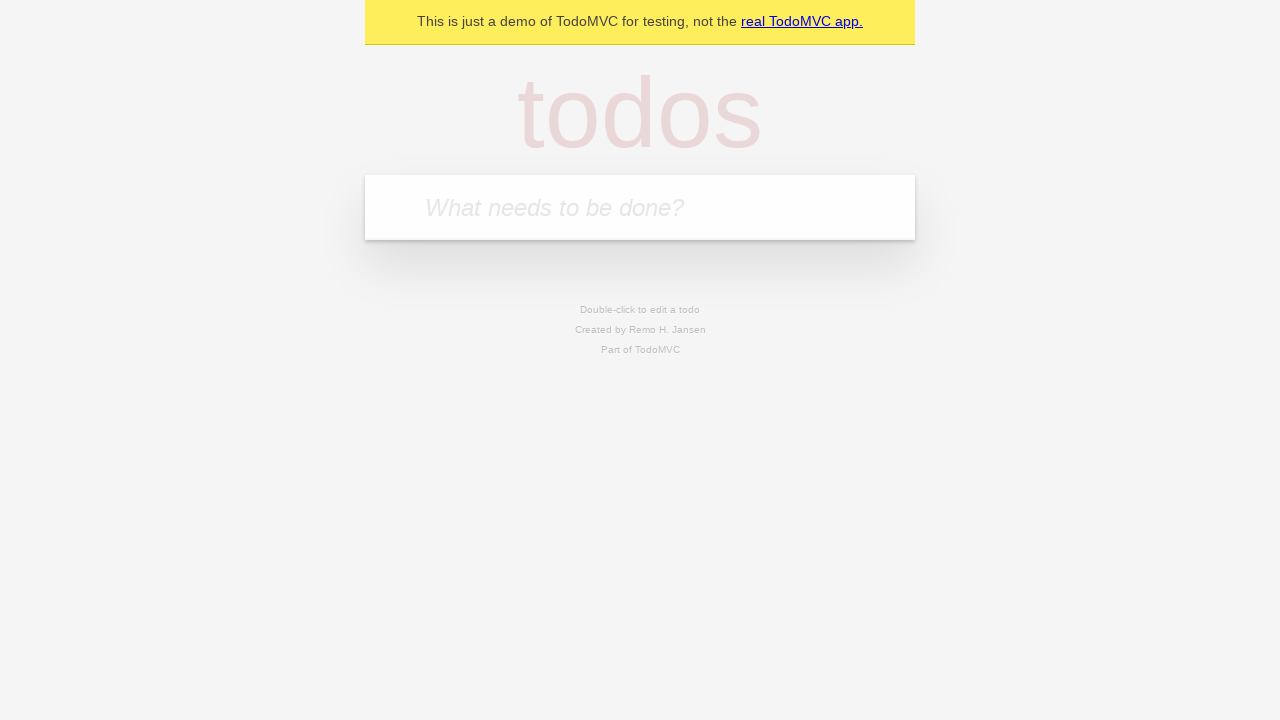

Filled todo input with 'buy some cheese' on internal:attr=[placeholder="What needs to be done?"i]
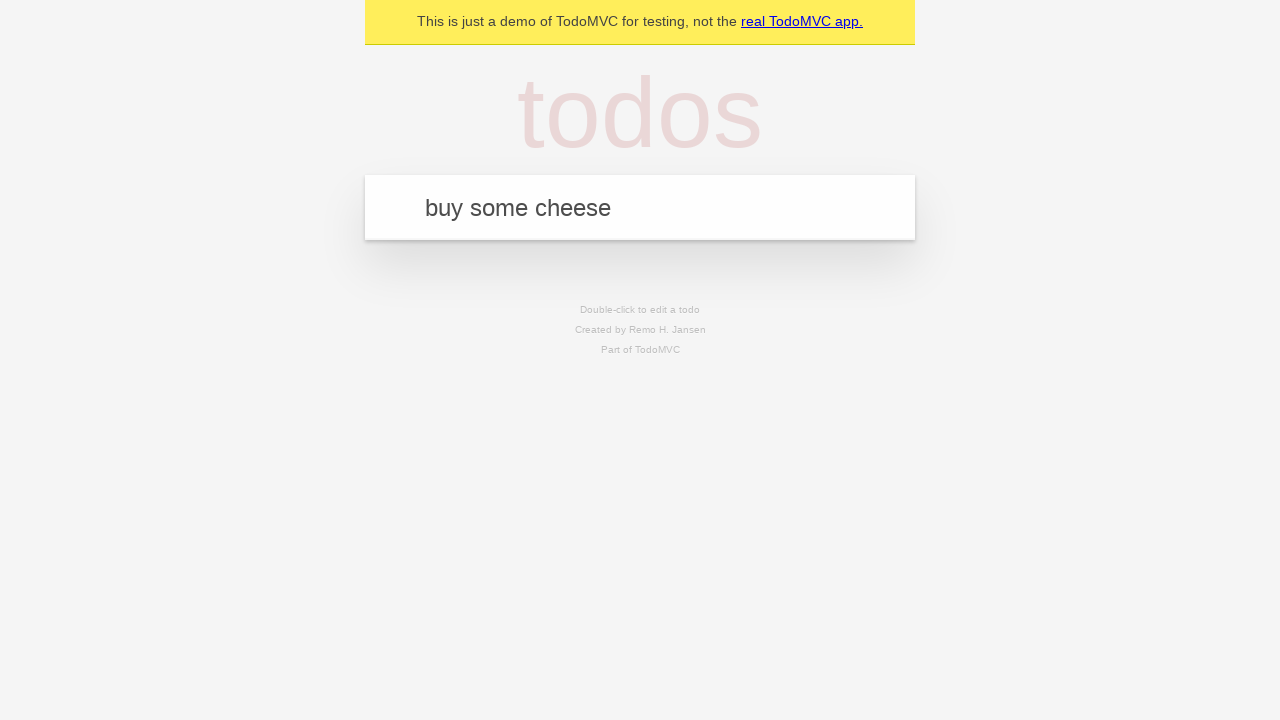

Pressed Enter to add todo item 'buy some cheese' on internal:attr=[placeholder="What needs to be done?"i]
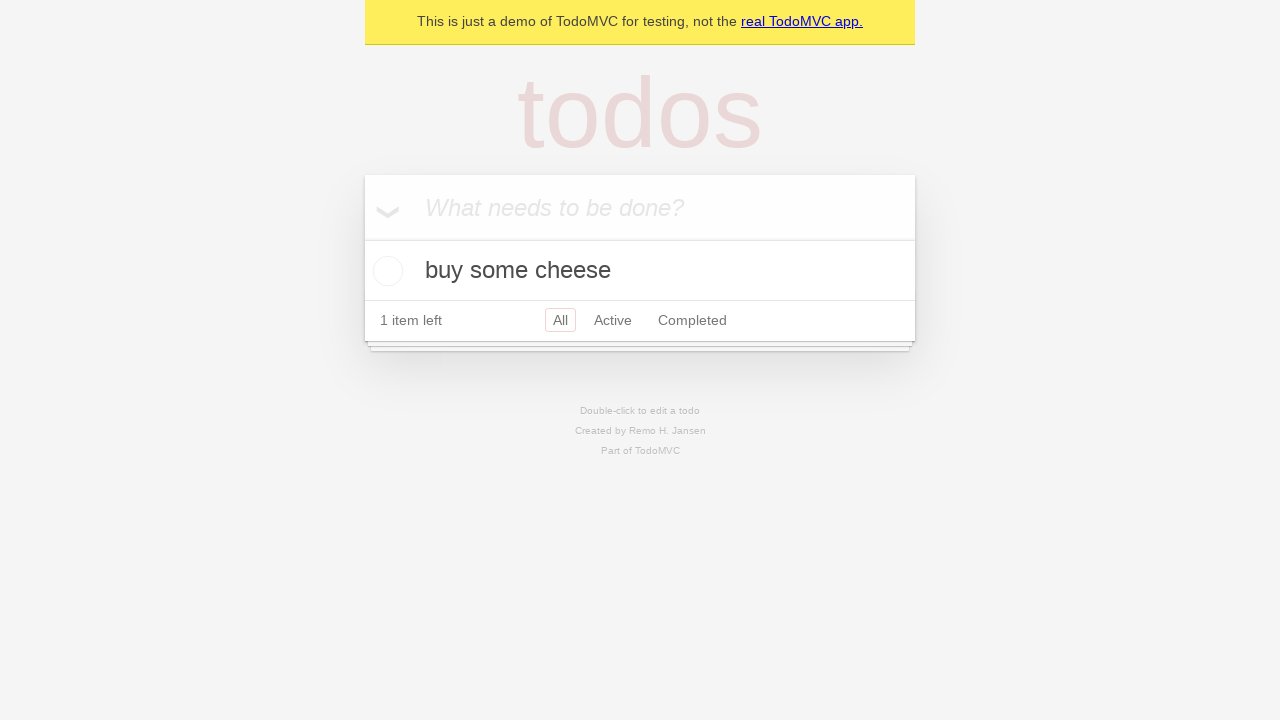

Filled todo input with 'feed the cat' on internal:attr=[placeholder="What needs to be done?"i]
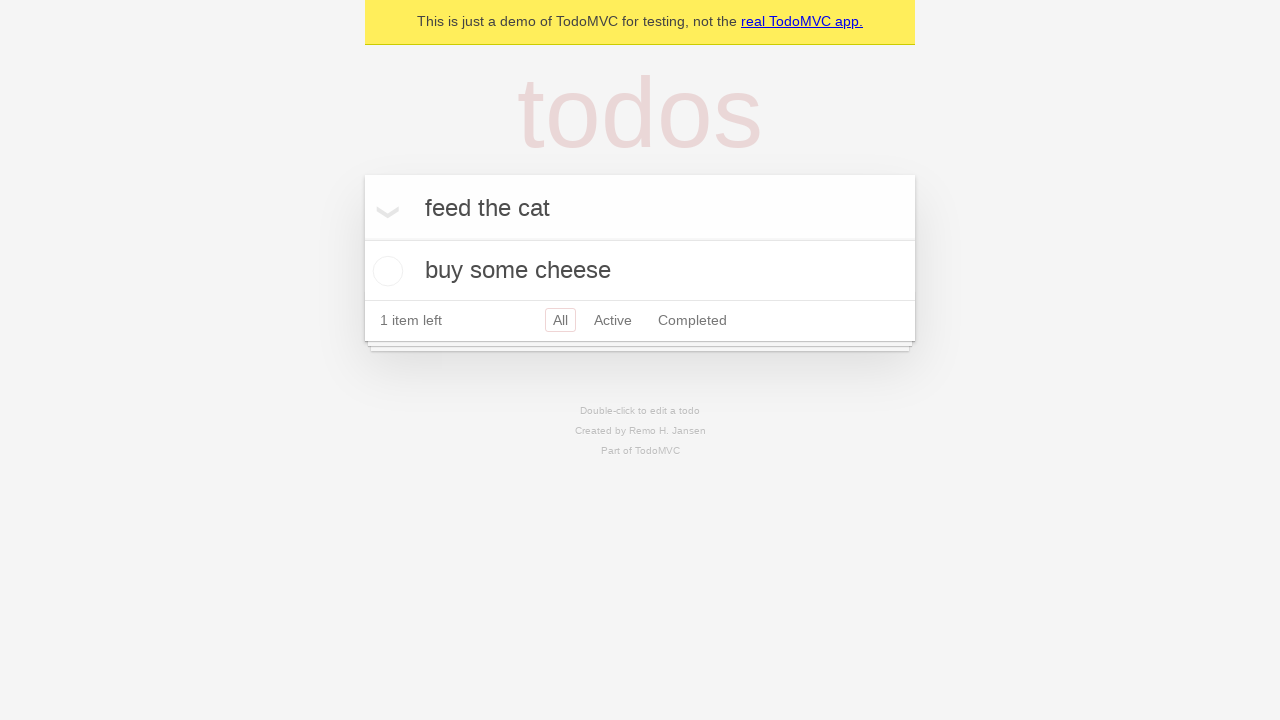

Pressed Enter to add todo item 'feed the cat' on internal:attr=[placeholder="What needs to be done?"i]
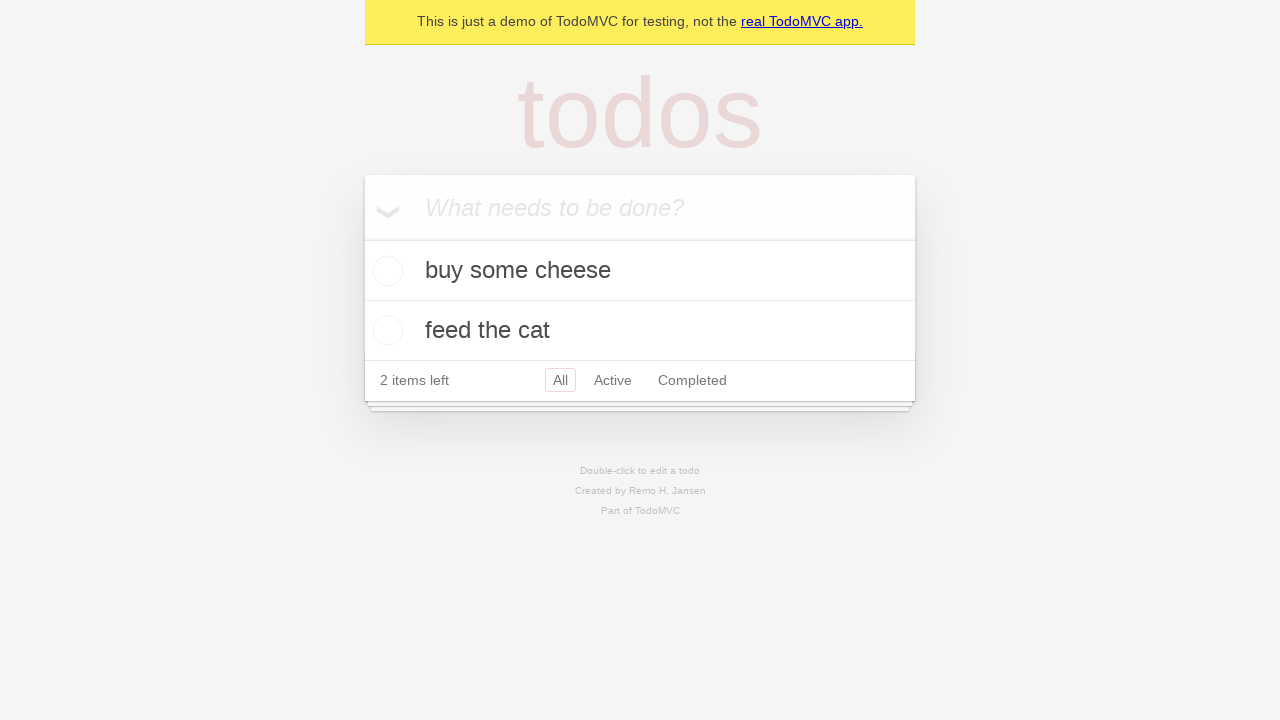

Filled todo input with 'book a doctors appointment' on internal:attr=[placeholder="What needs to be done?"i]
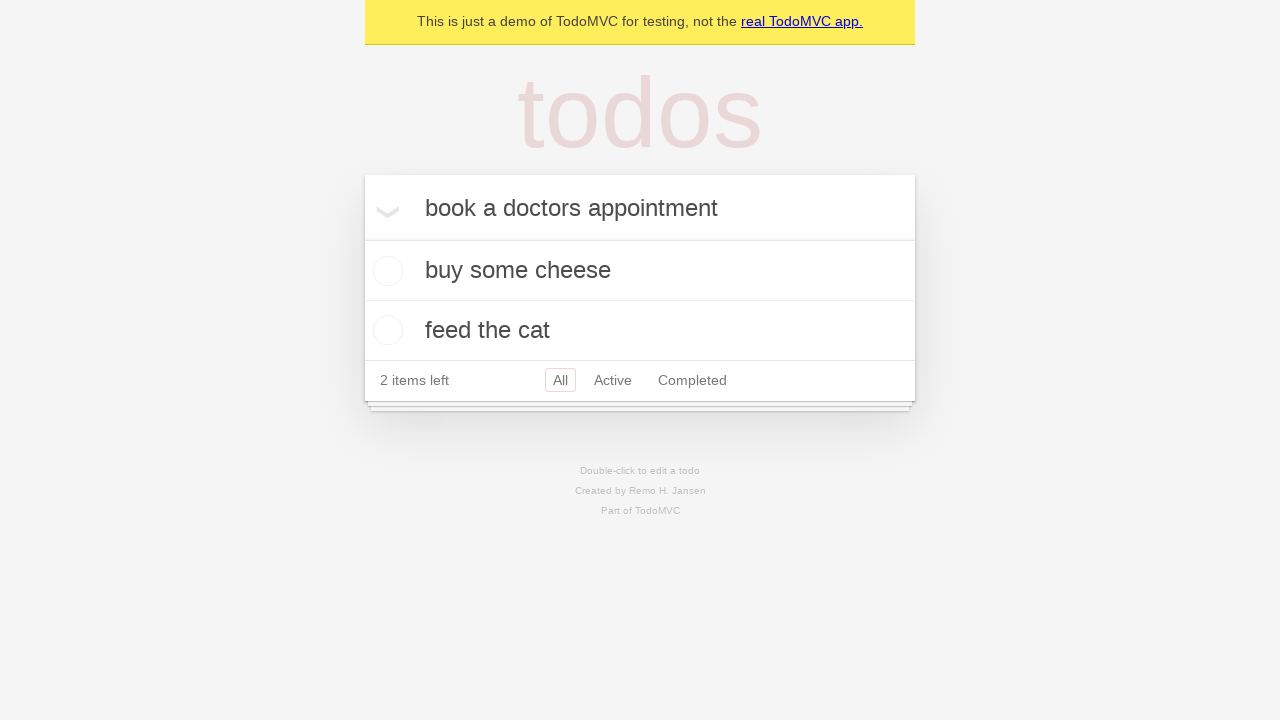

Pressed Enter to add todo item 'book a doctors appointment' on internal:attr=[placeholder="What needs to be done?"i]
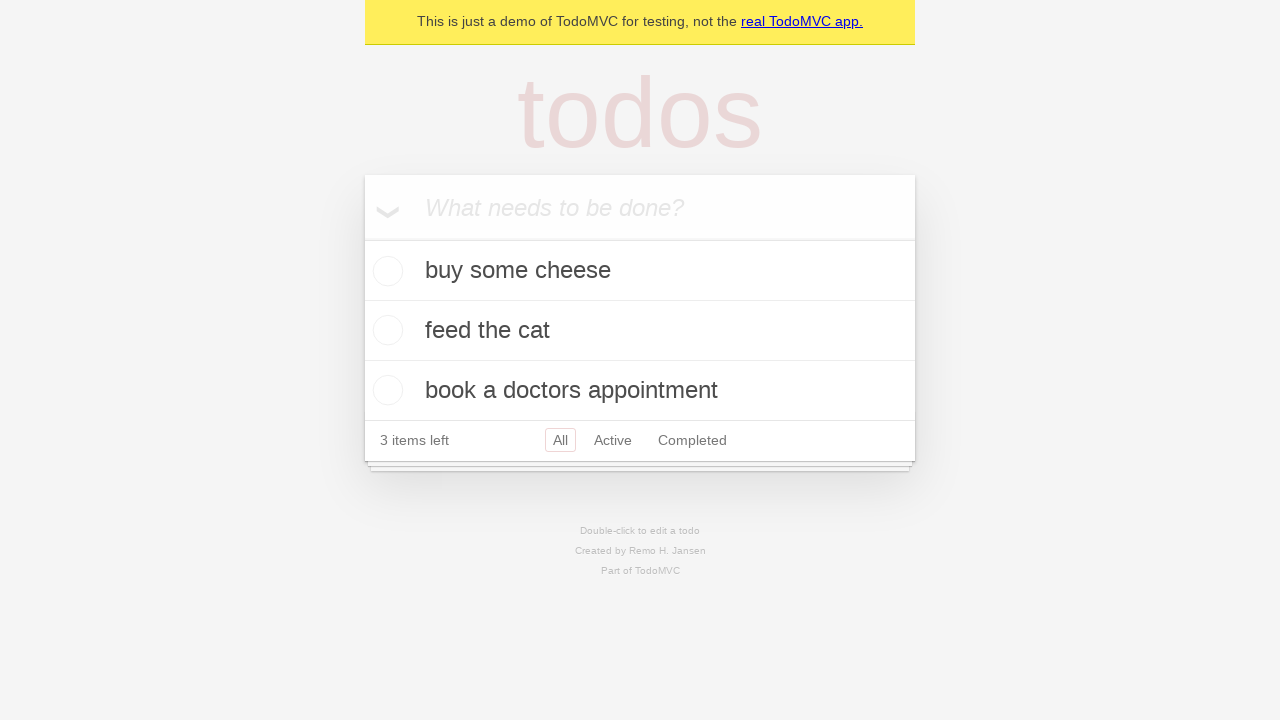

Verified '3 items left' text is visible
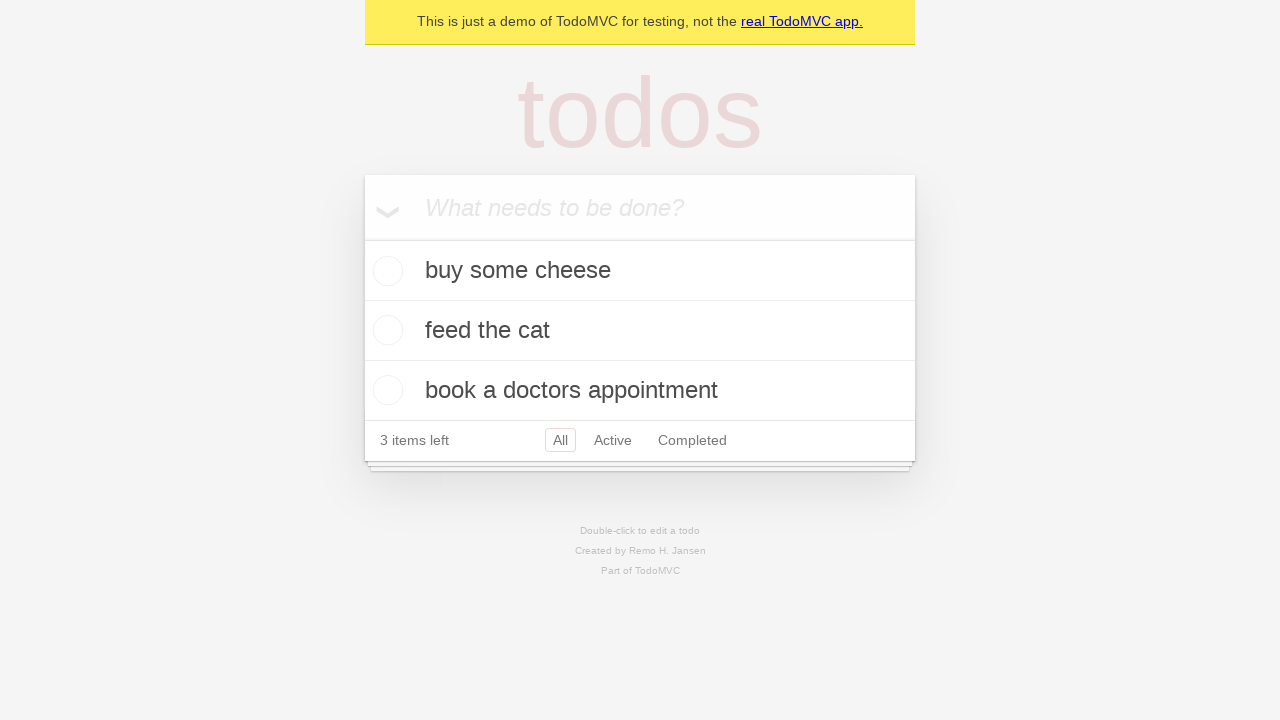

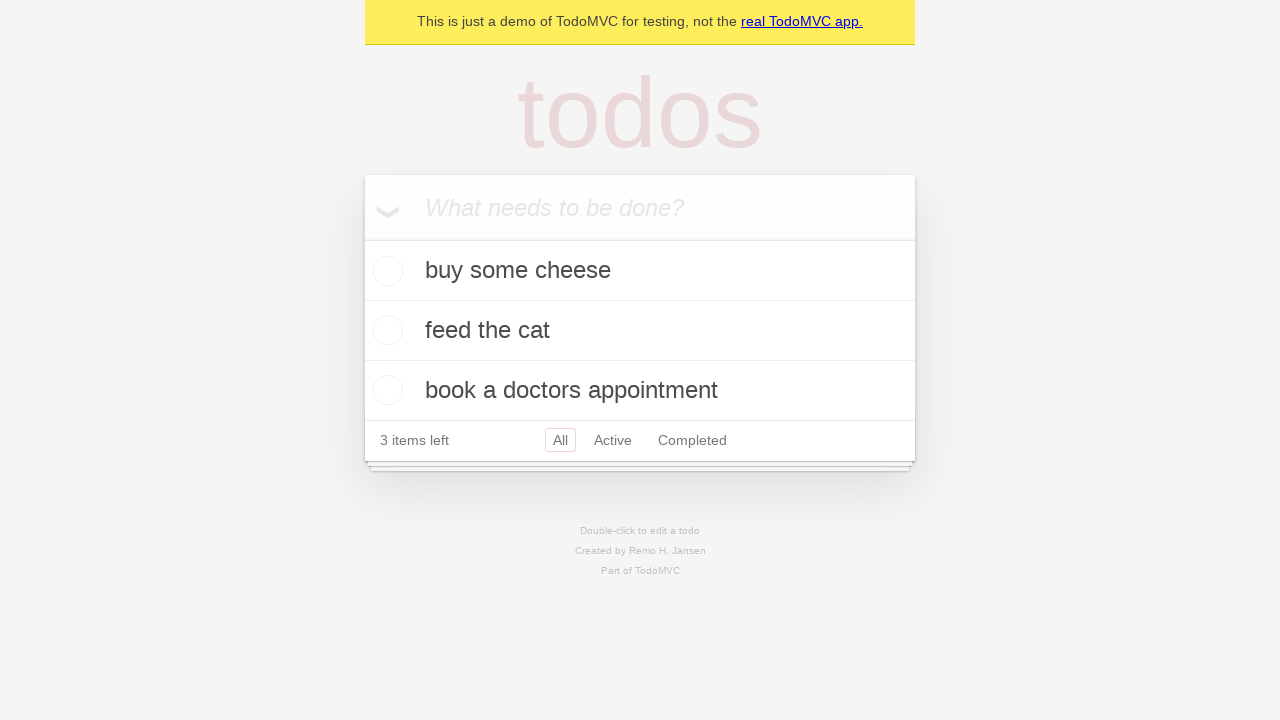